Tests date picker functionality by clicking on a date of birth field, selecting month and year from dropdowns, and clicking on a specific date in the calendar

Starting URL: https://www.dummyticket.com/dummy-ticket-for-visa-application/

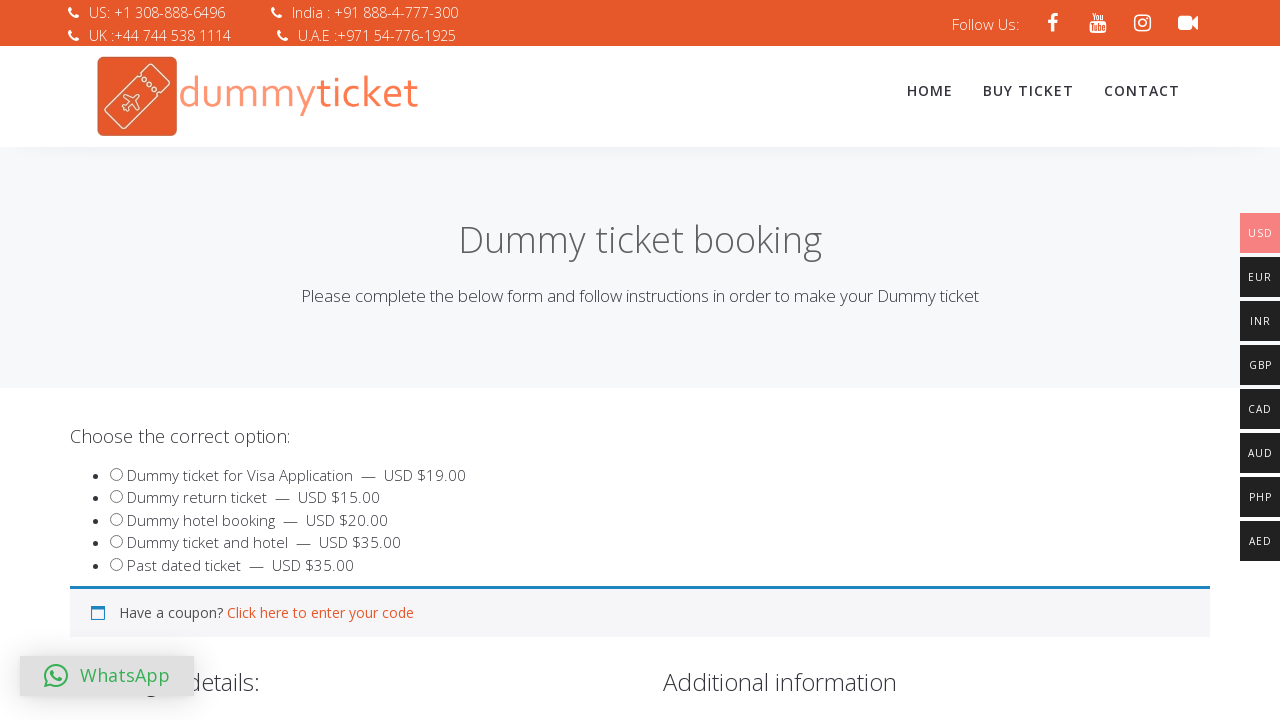

Clicked on date of birth input field to open date picker at (344, 360) on input#dob
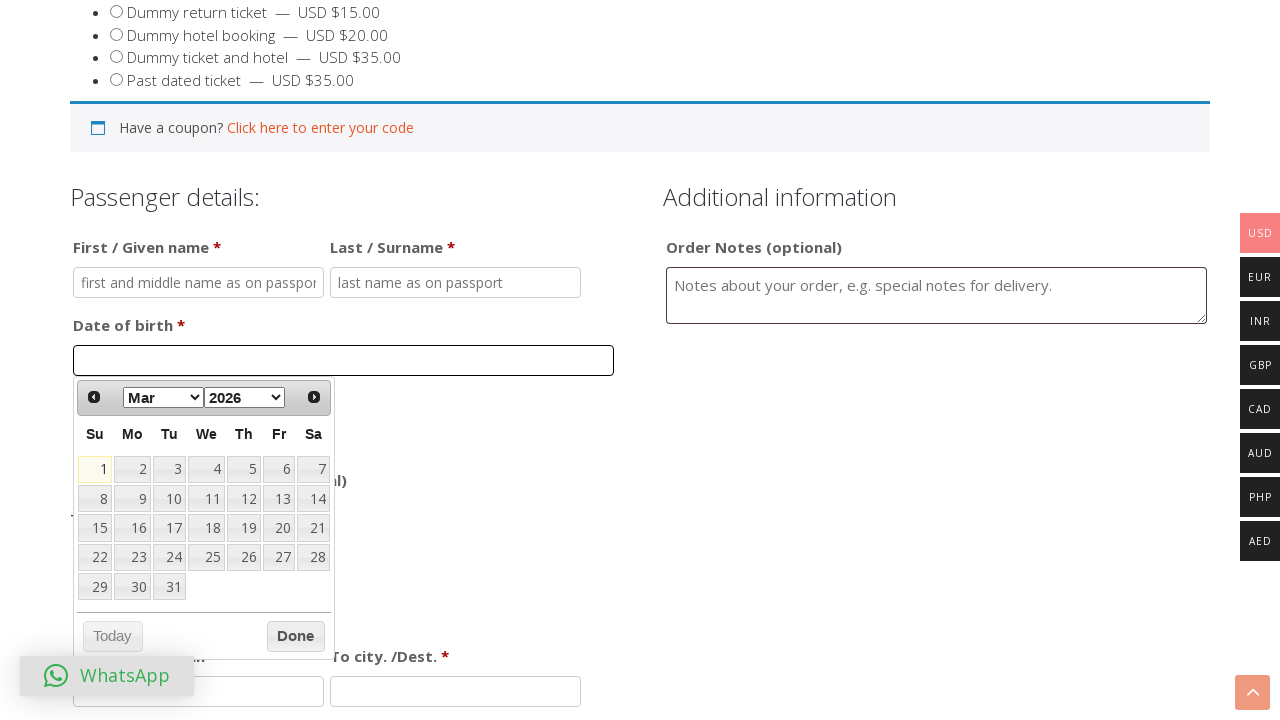

Selected July from month dropdown on select.ui-datepicker-month
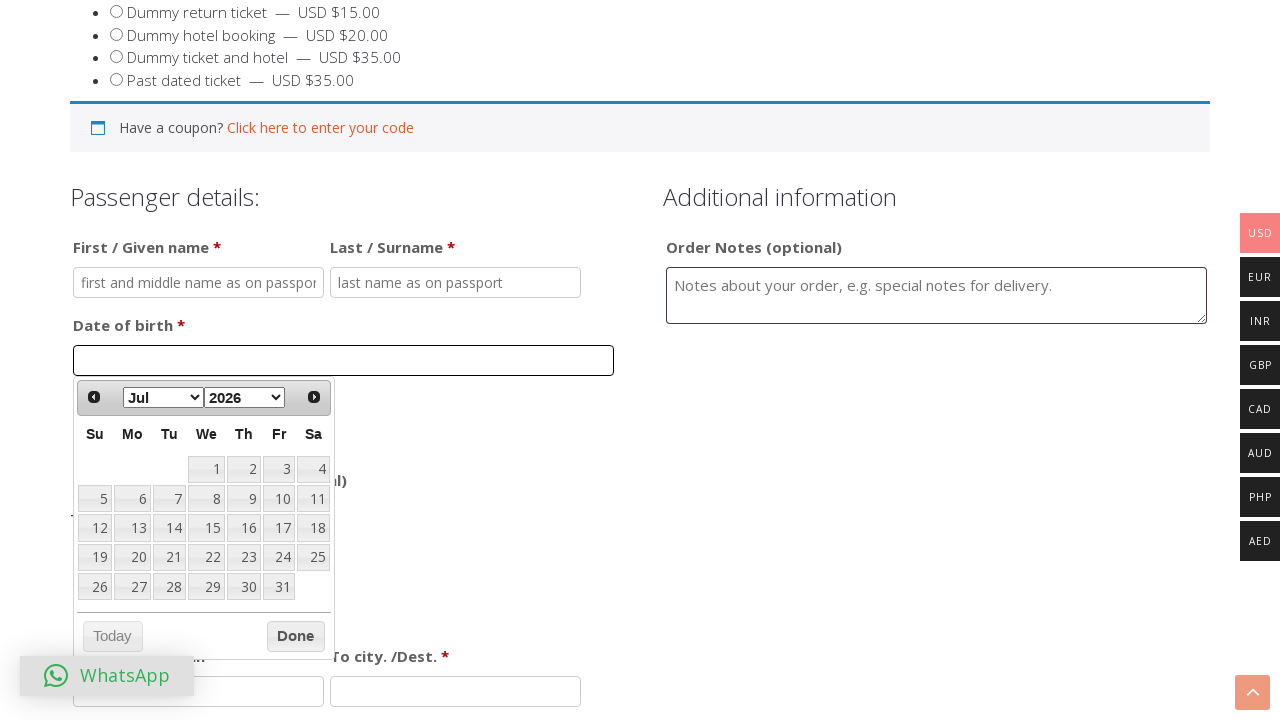

Selected 1990 from year dropdown on select.ui-datepicker-year
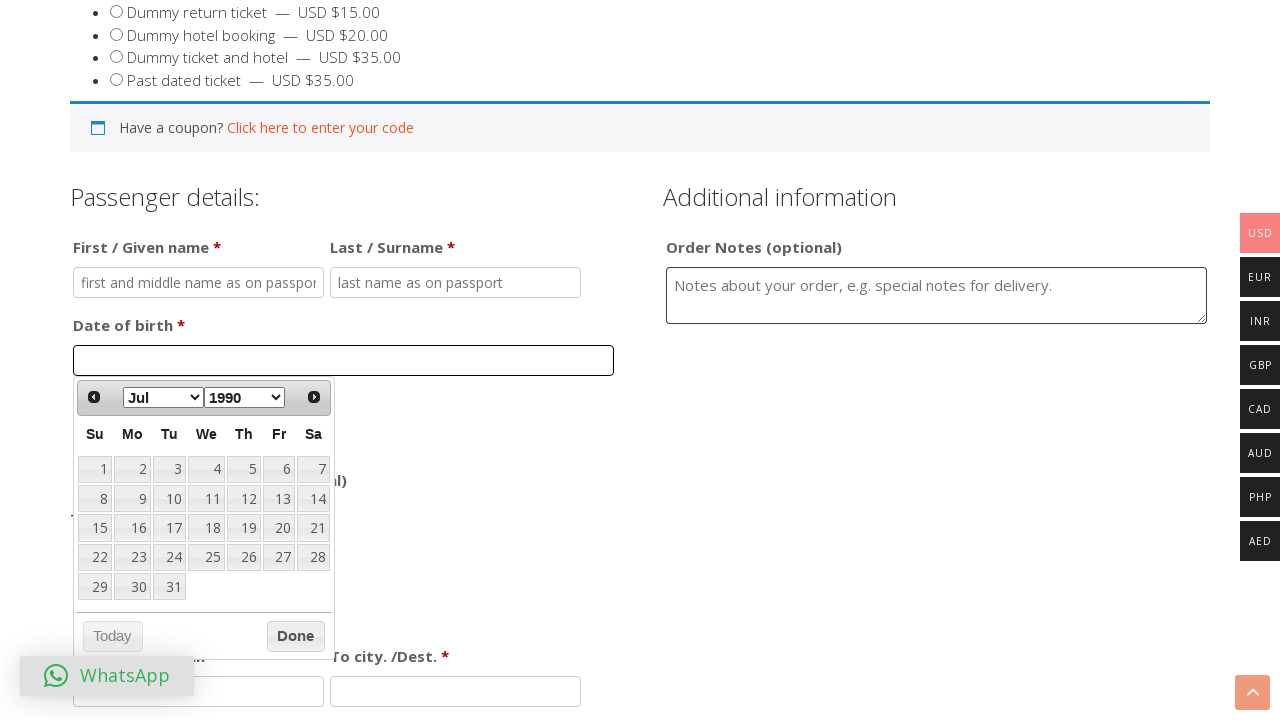

Clicked on the 10th day in the calendar at (169, 499) on table.ui-datepicker-calendar td:has-text('10')
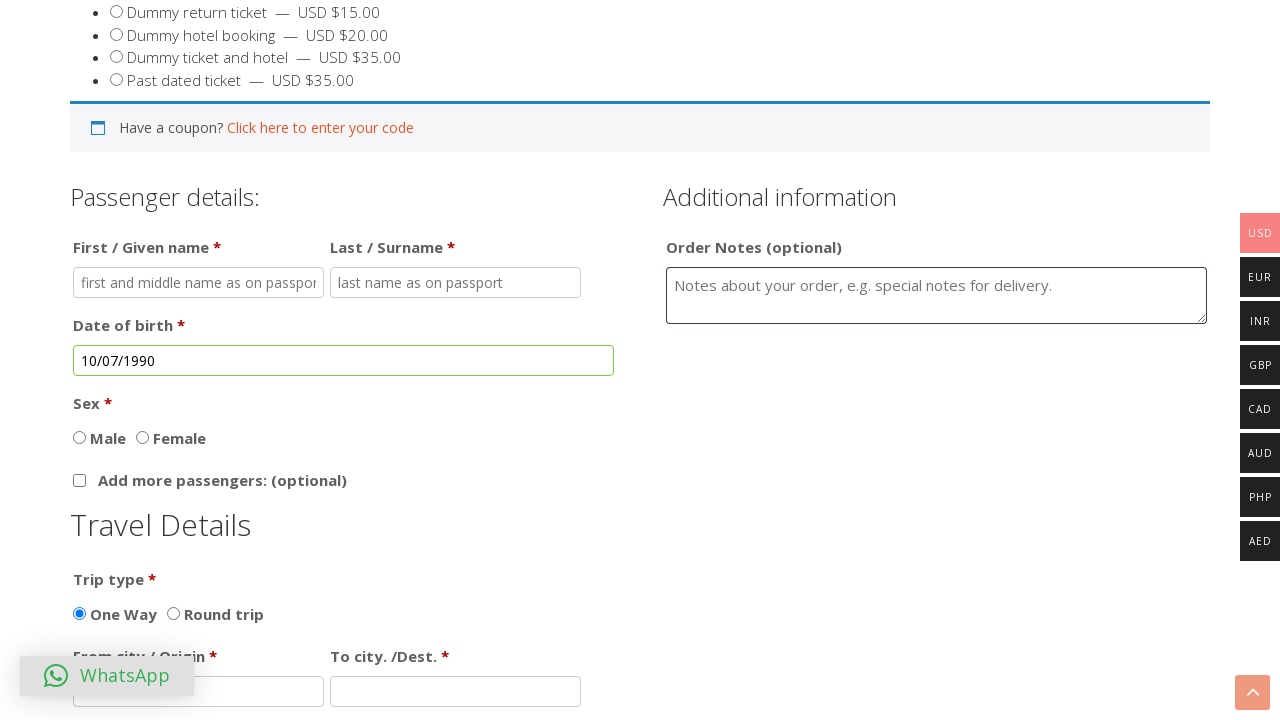

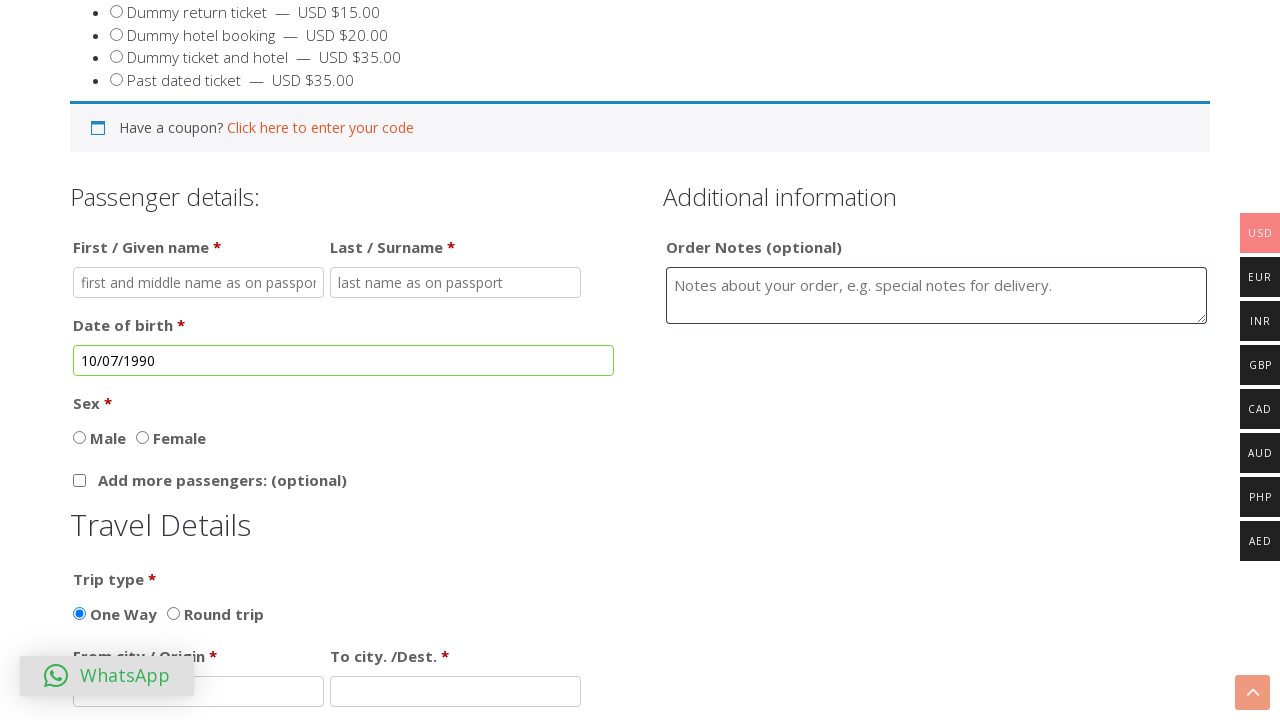